Tests loan calculator by clearing and entering a loan amount value

Starting URL: http://www.deal4loans.com/Contents_Calculators.php

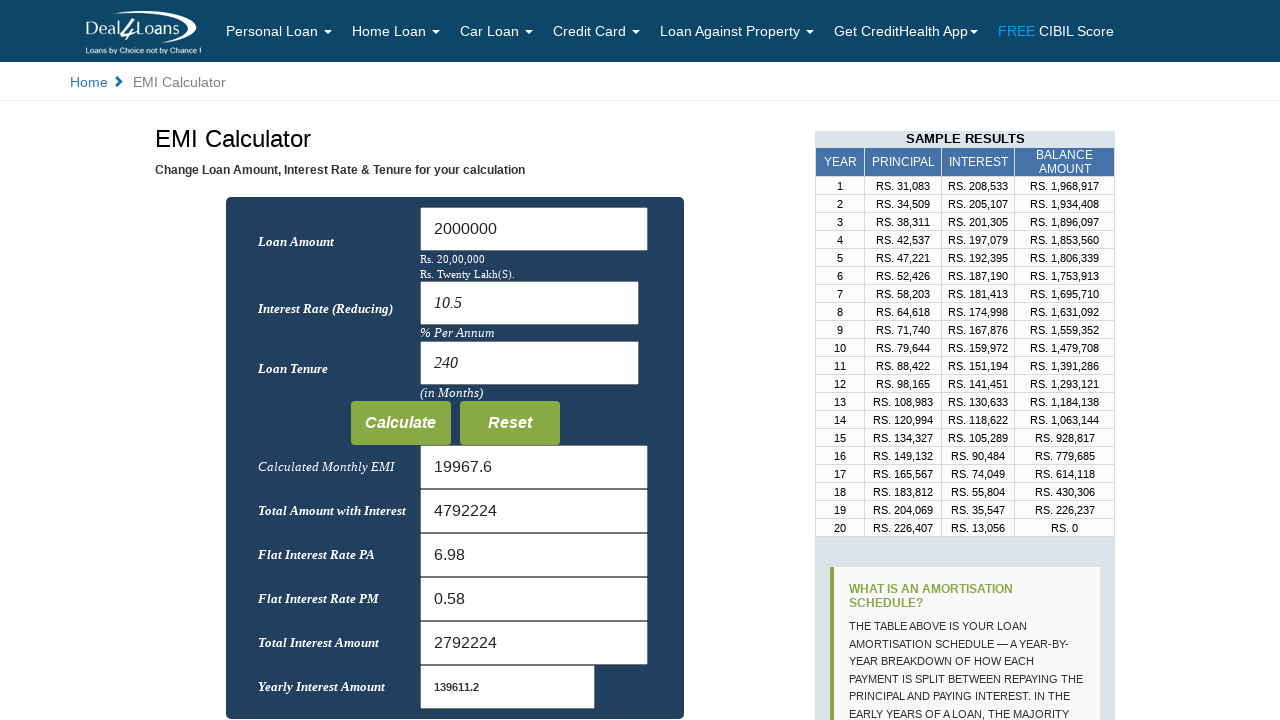

Cleared the loan amount field on #Loan_Amount
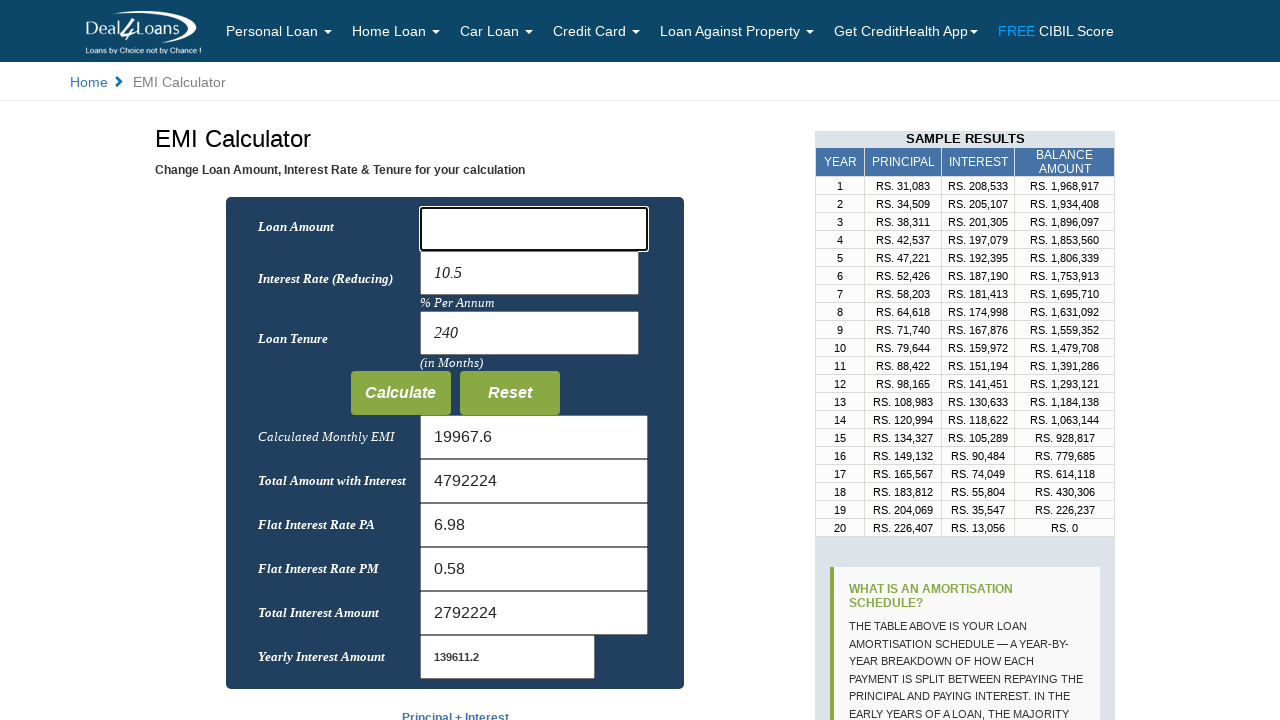

Entered loan amount value of 5000 on #Loan_Amount
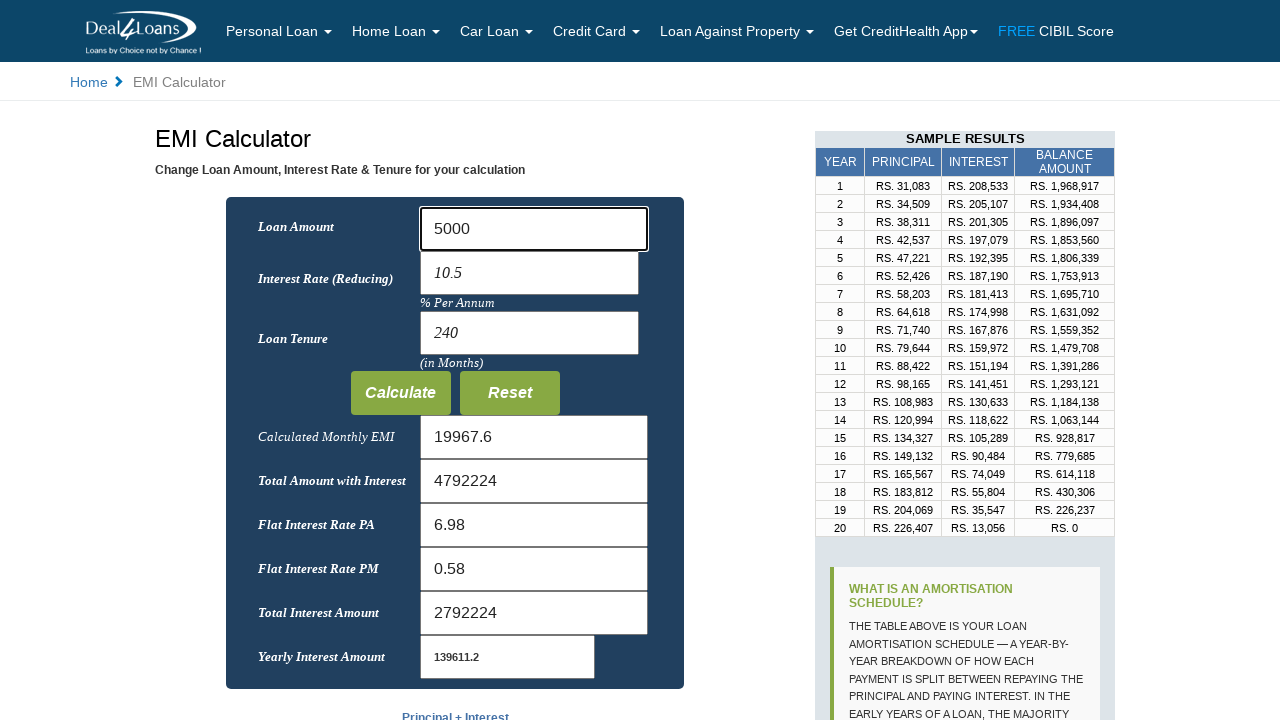

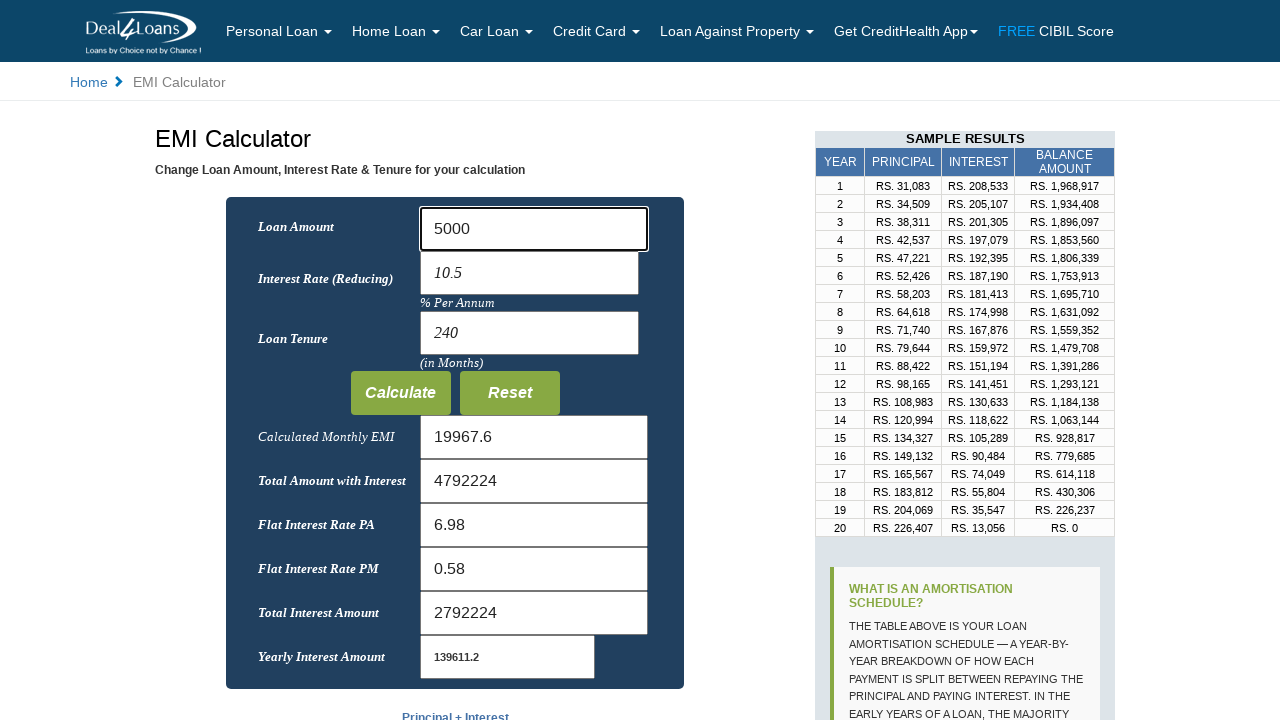